Navigates to the Ant Design pagination component documentation page

Starting URL: https://ant.design/components/pagination-cn

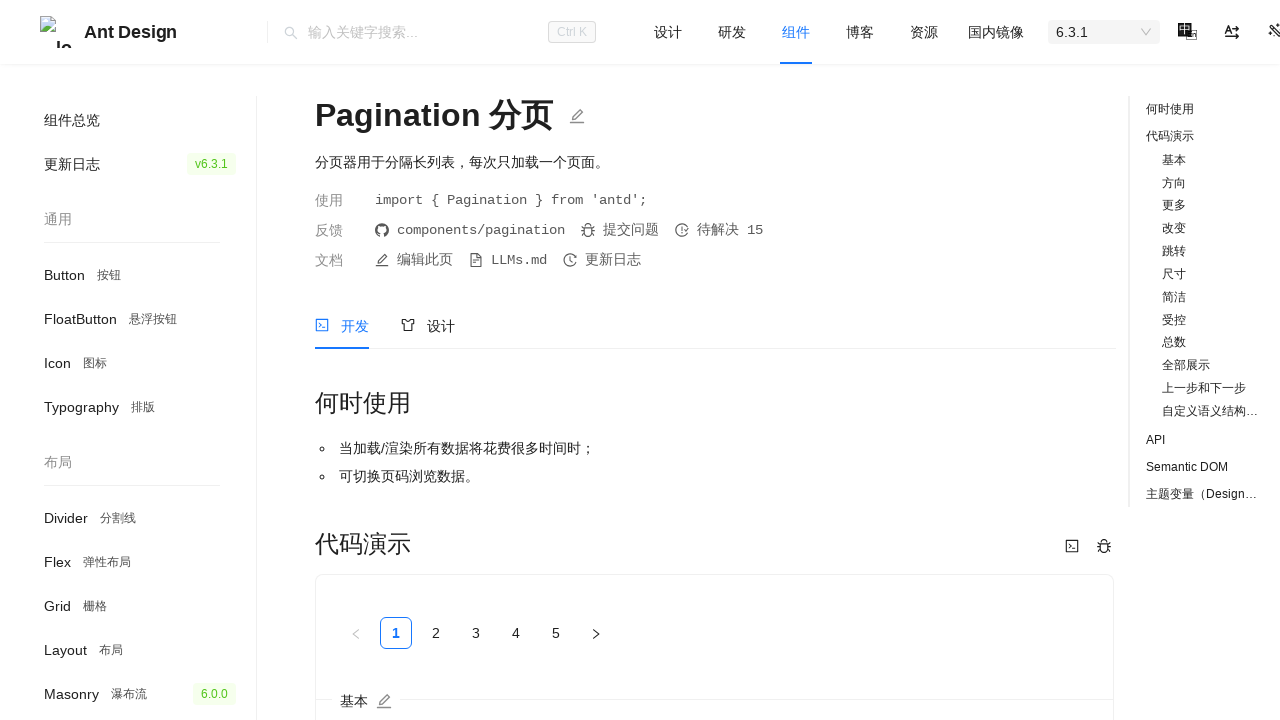

Set viewport size to 1920x1080
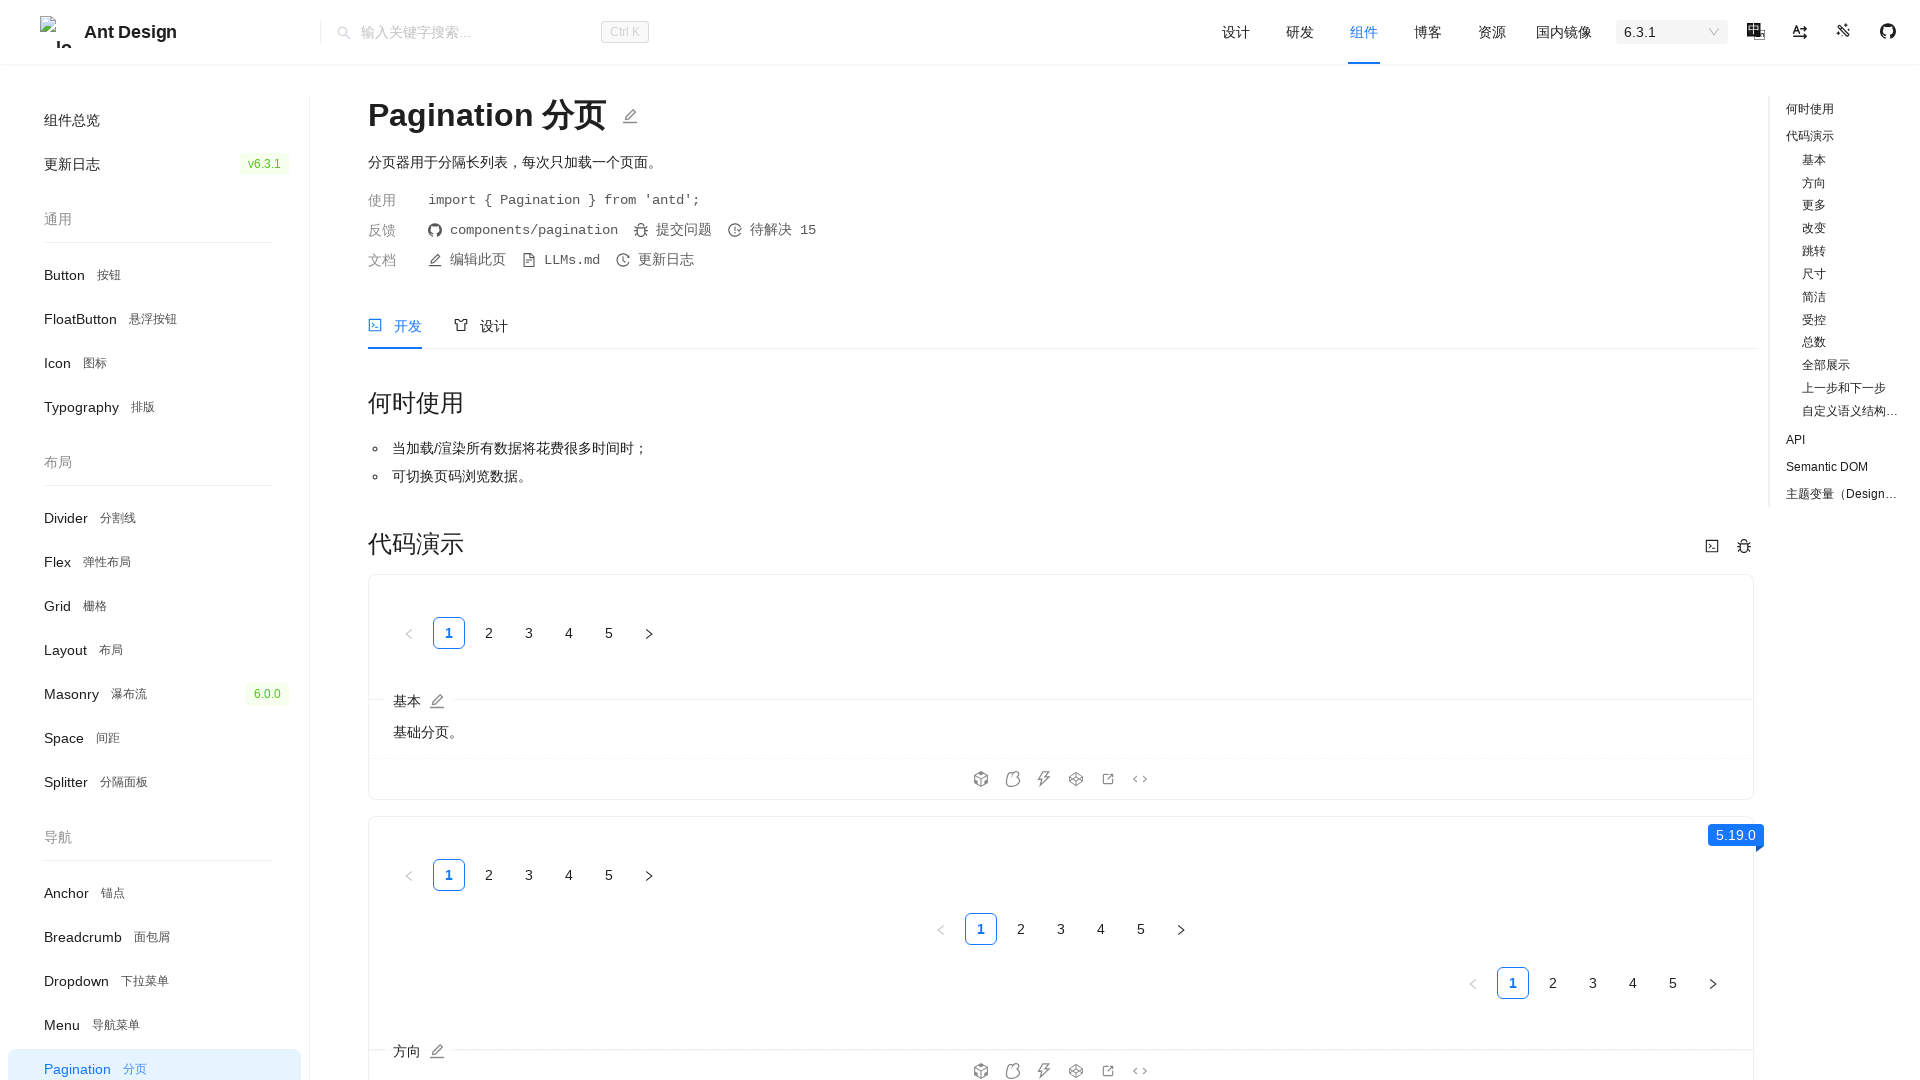

Ant Design pagination component documentation page loaded
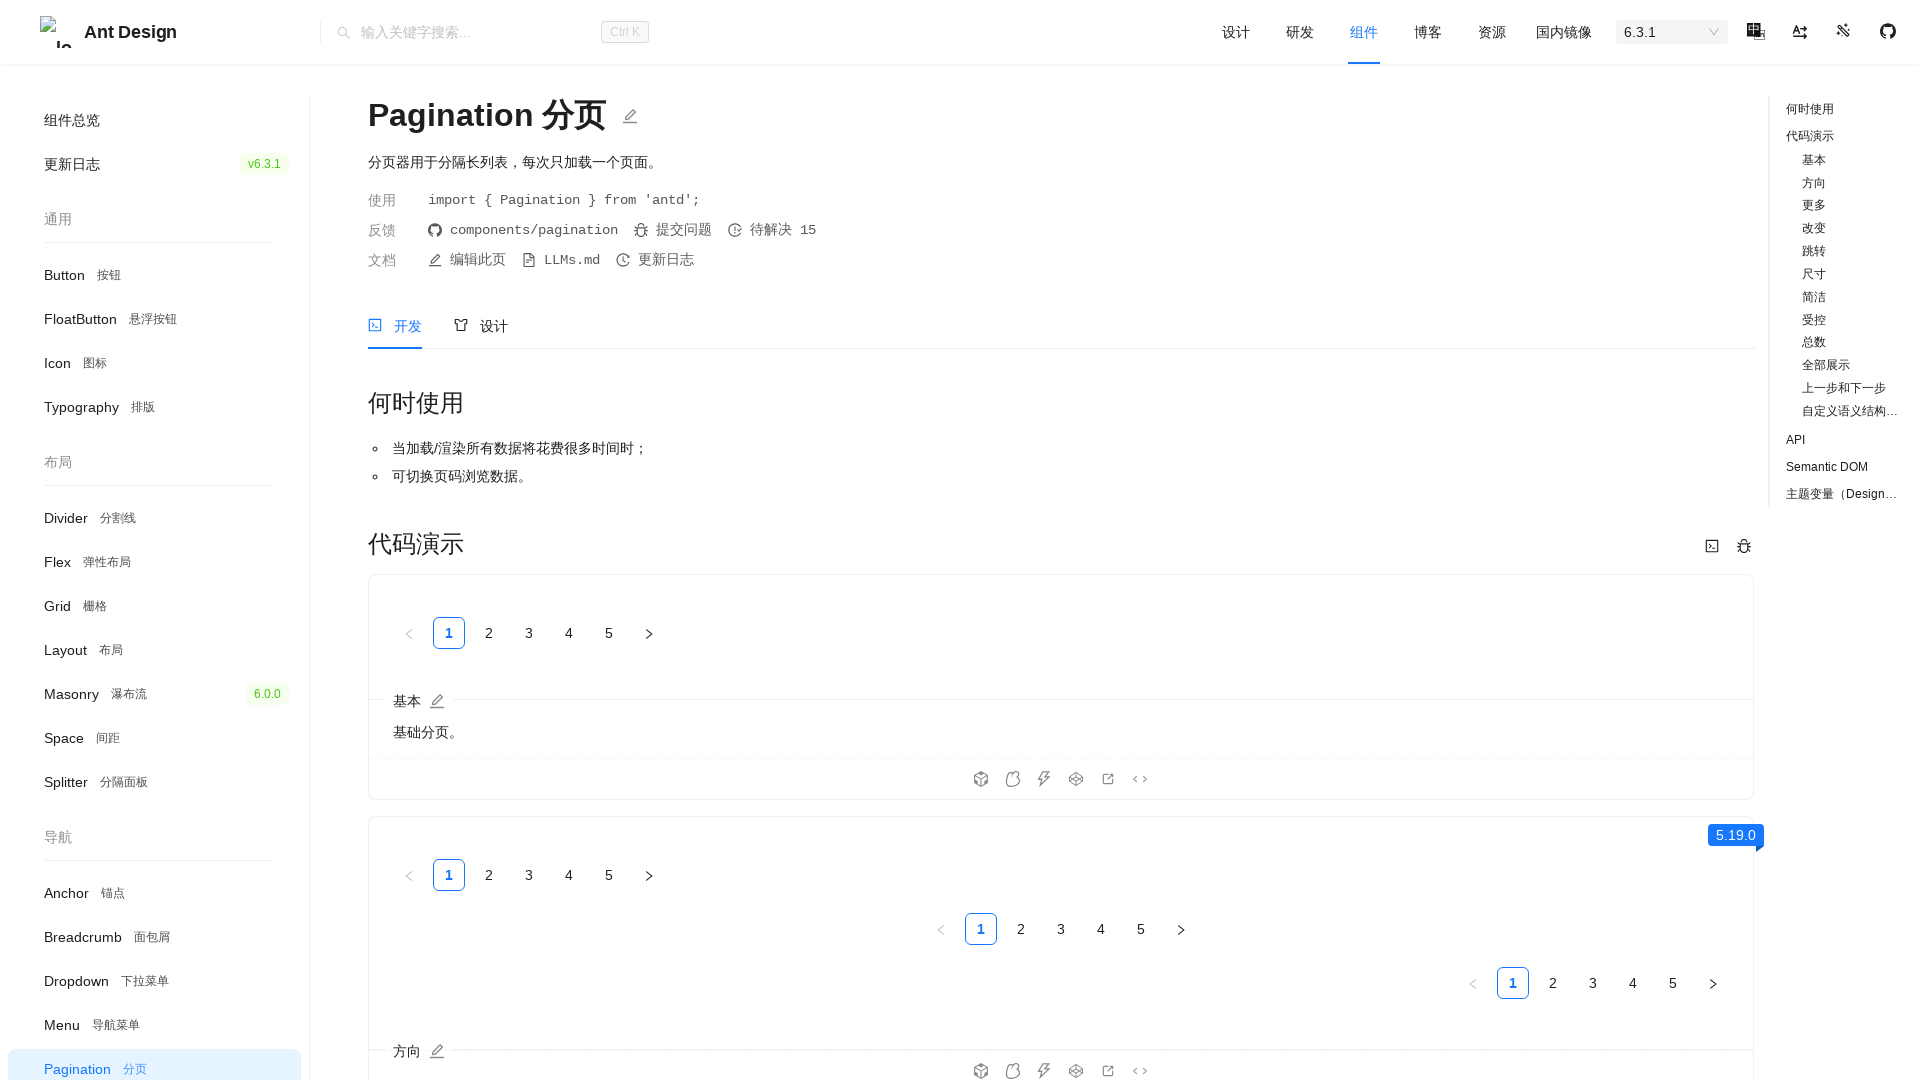

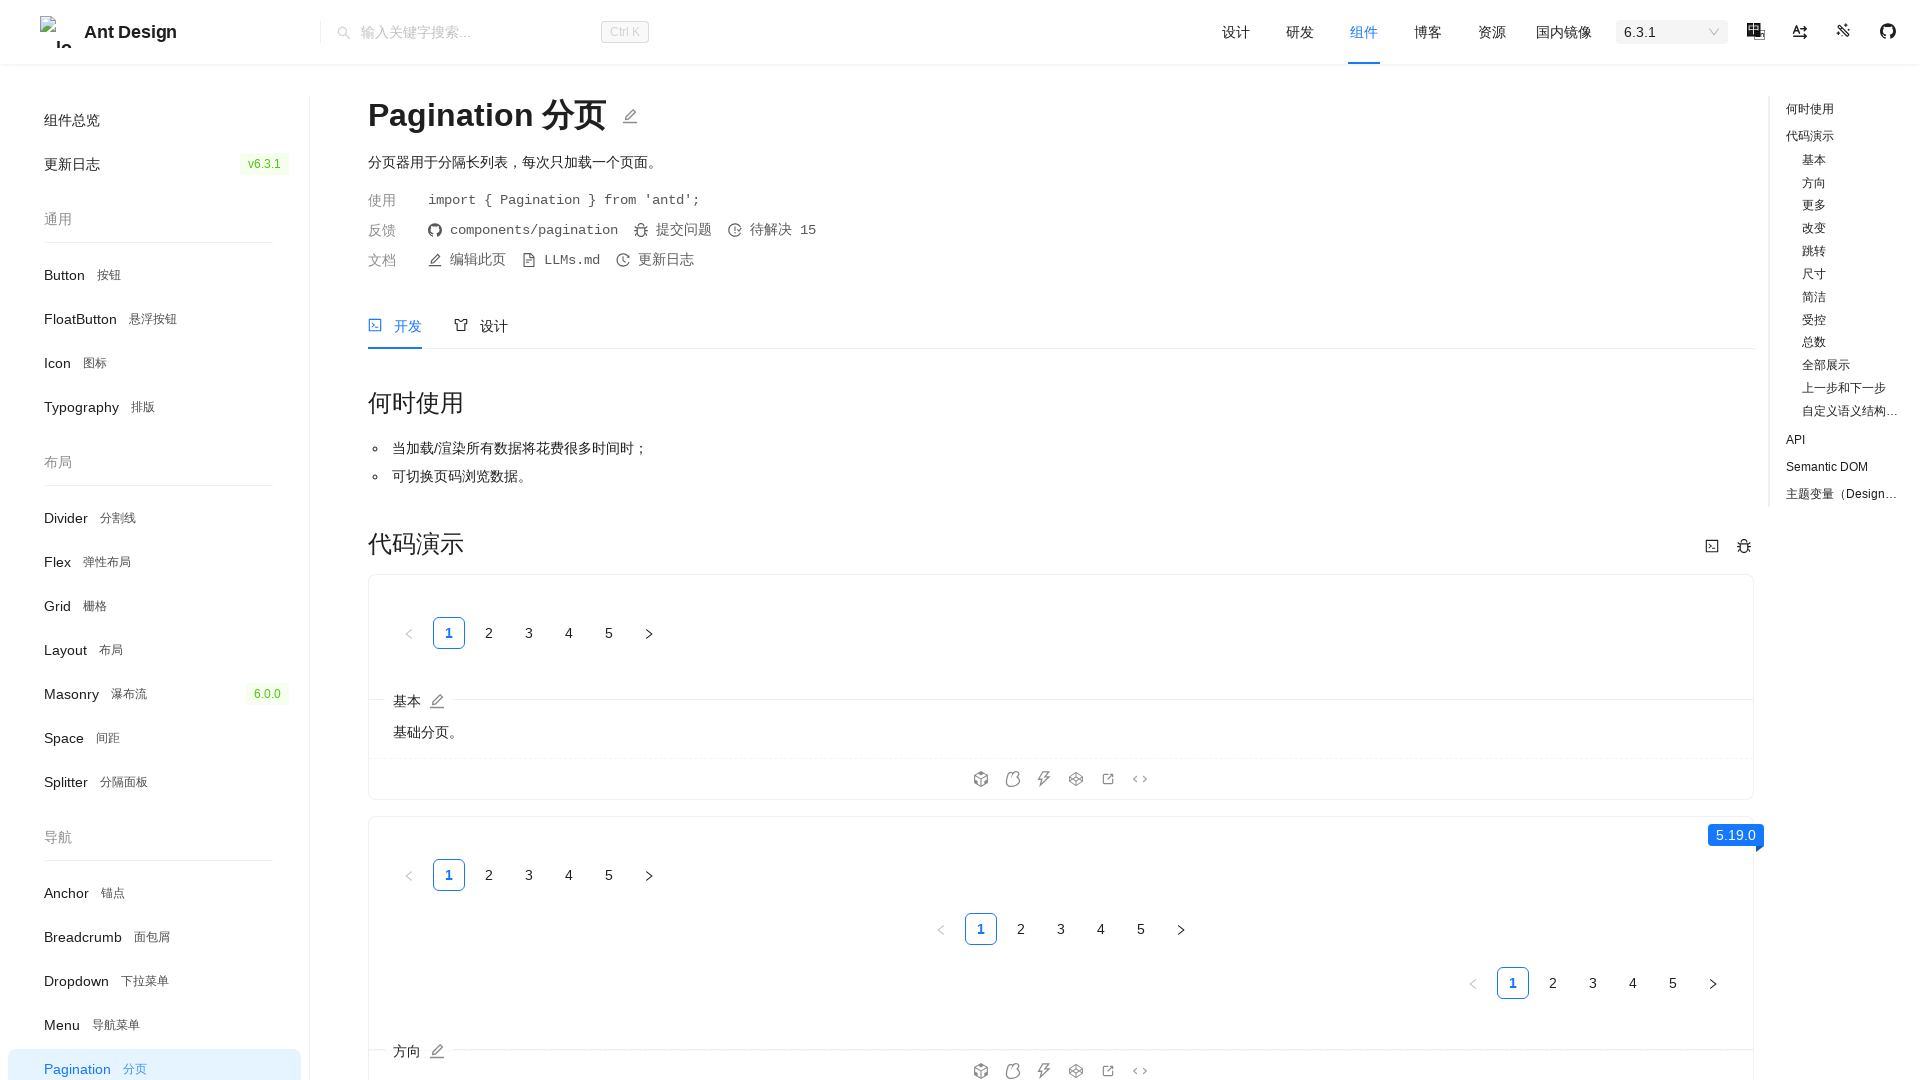